Tests frame handling by switching between multiple frames and clicking buttons within nested frames

Starting URL: https://www.leafground.com/frame.xhtml

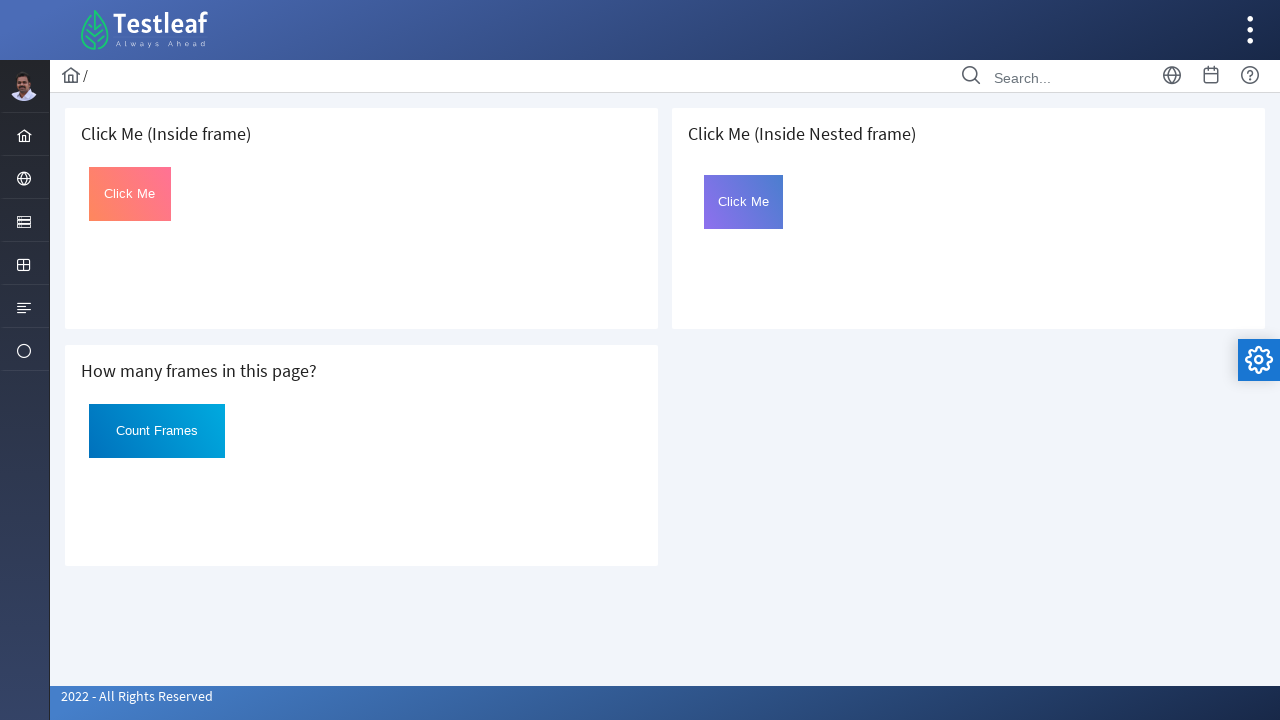

Located first iframe on the page
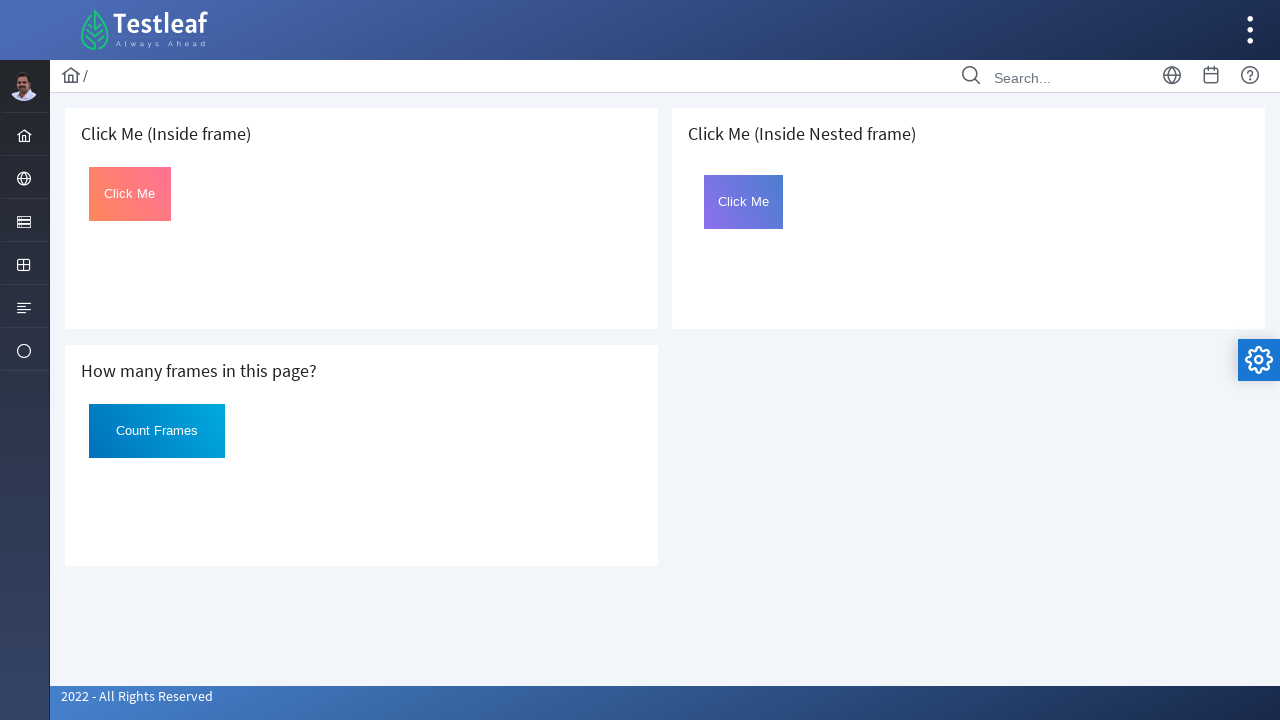

Clicked button with id 'Click' in first frame at (130, 194) on iframe >> nth=0 >> internal:control=enter-frame >> xpath=//button[@id='Click']
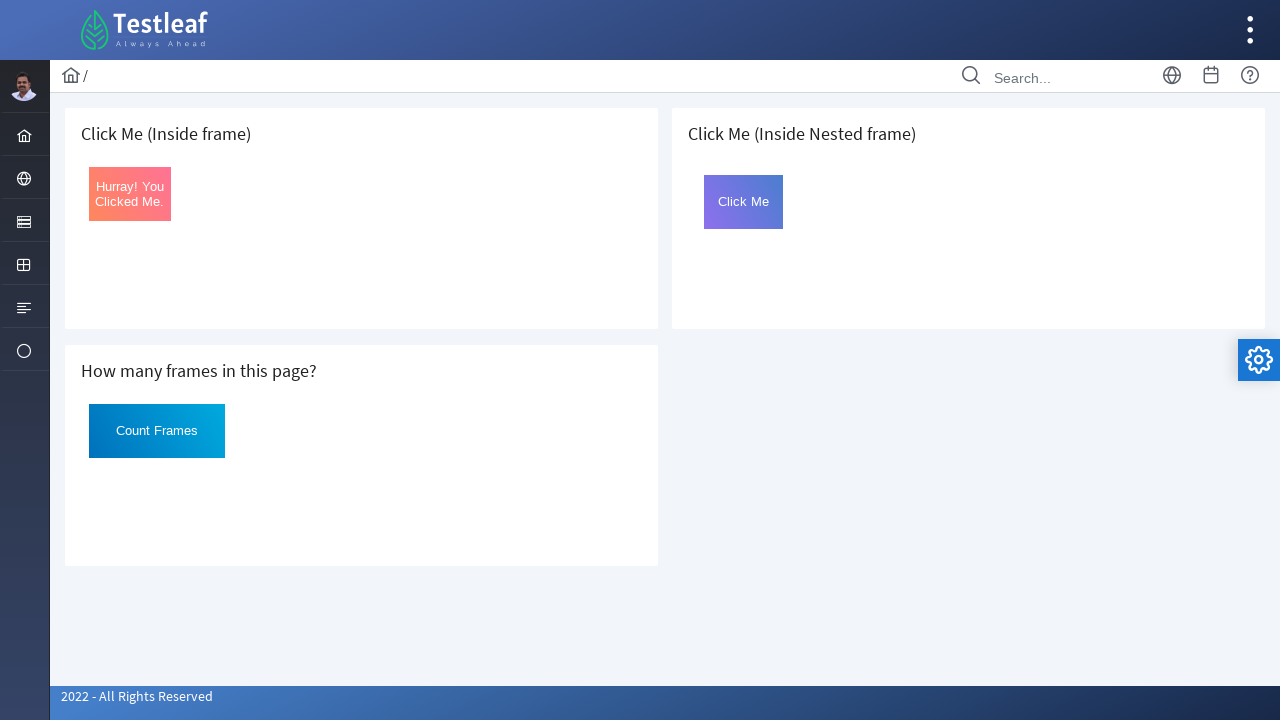

Located third iframe on the page
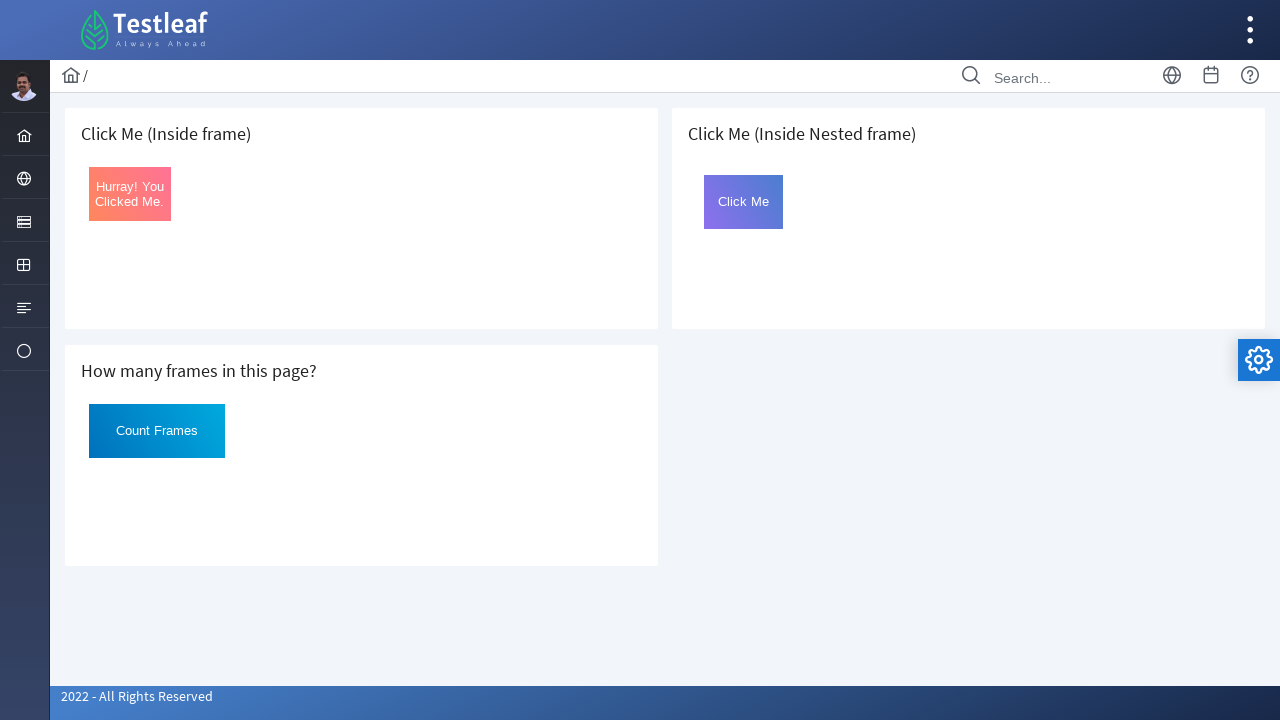

Located nested iframe named 'frame2' within third frame
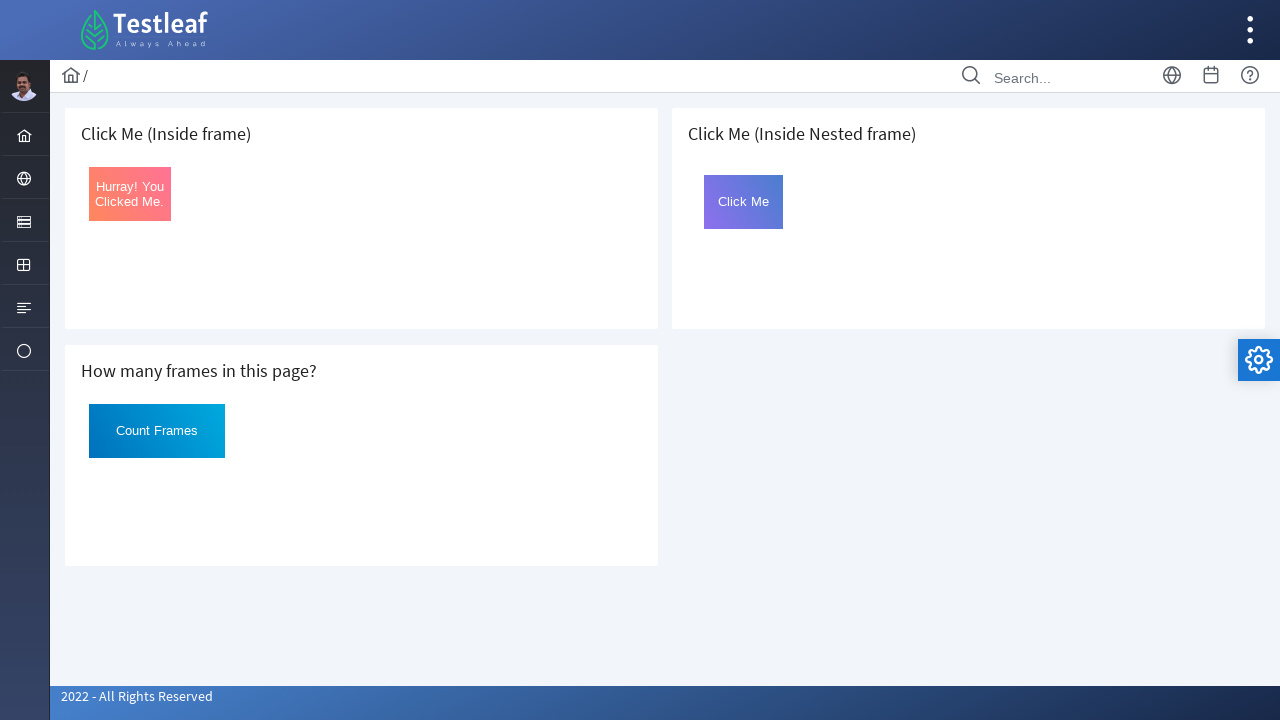

Clicked button with id 'Click' in nested frame2 at (744, 202) on iframe >> nth=2 >> internal:control=enter-frame >> iframe[name='frame2'] >> inte
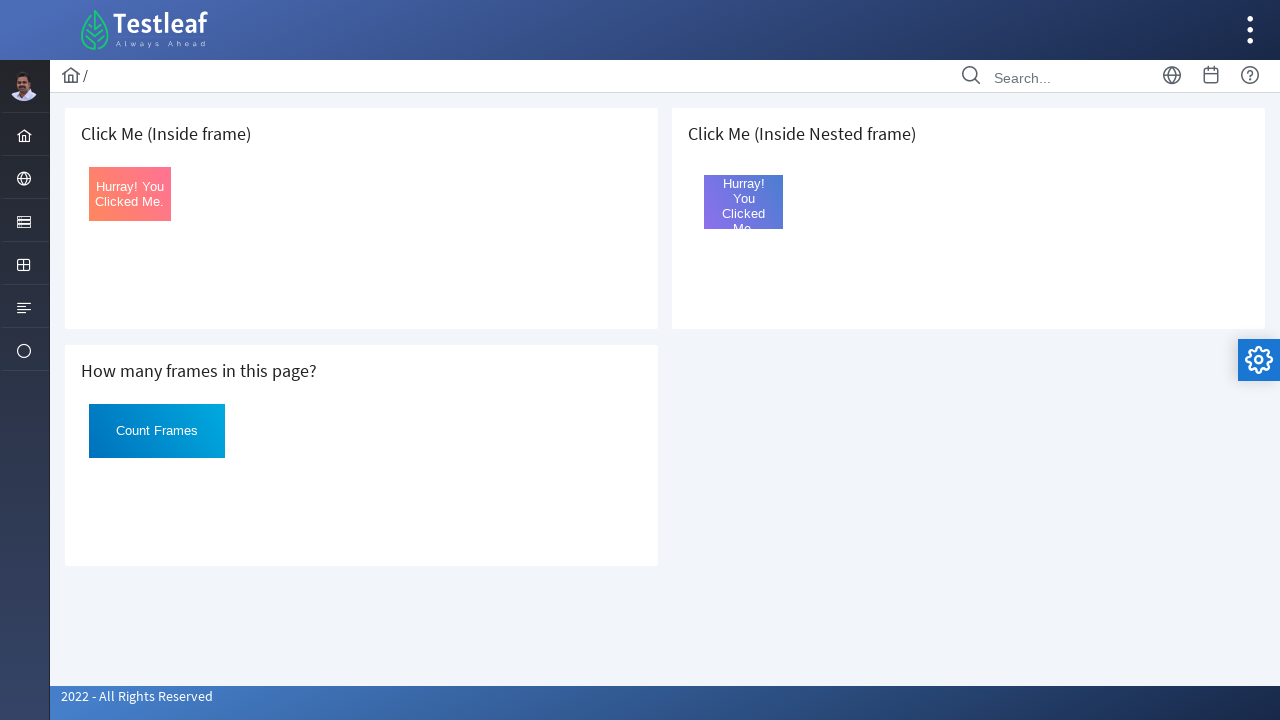

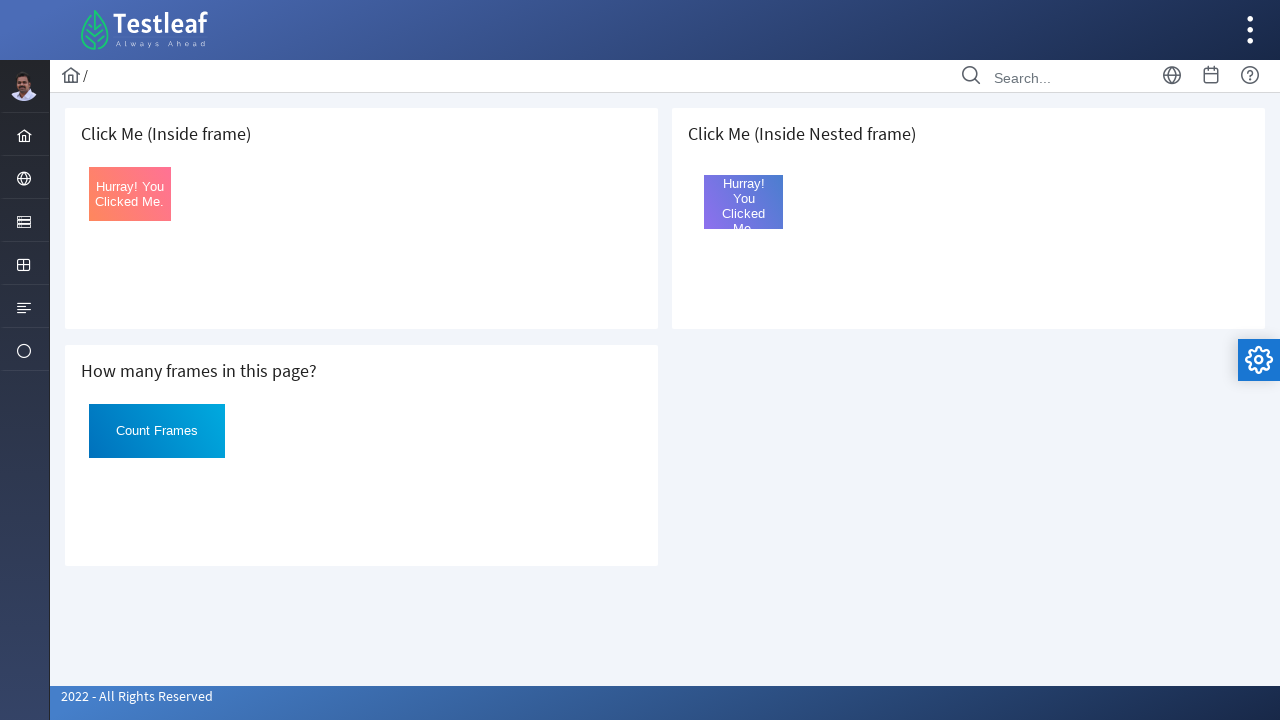